Navigates to the Playwright homepage to verify it loads successfully

Starting URL: https://playwright.dev/

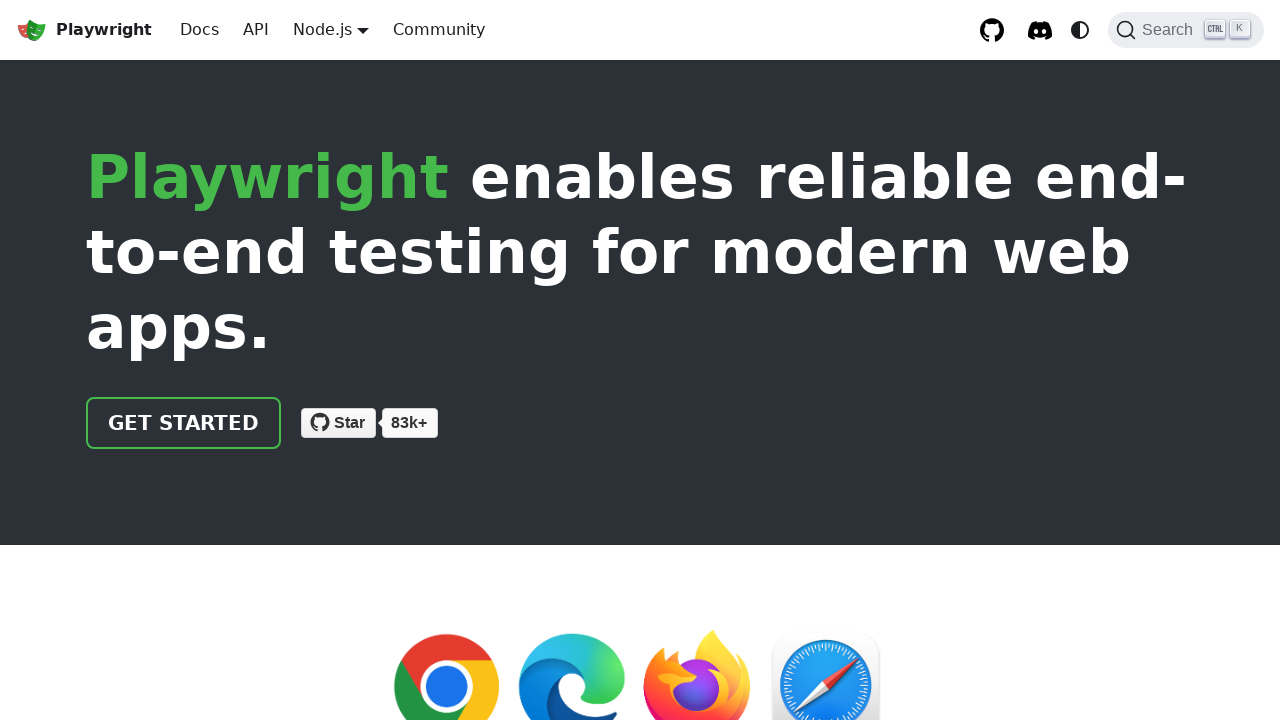

Playwright homepage loaded successfully
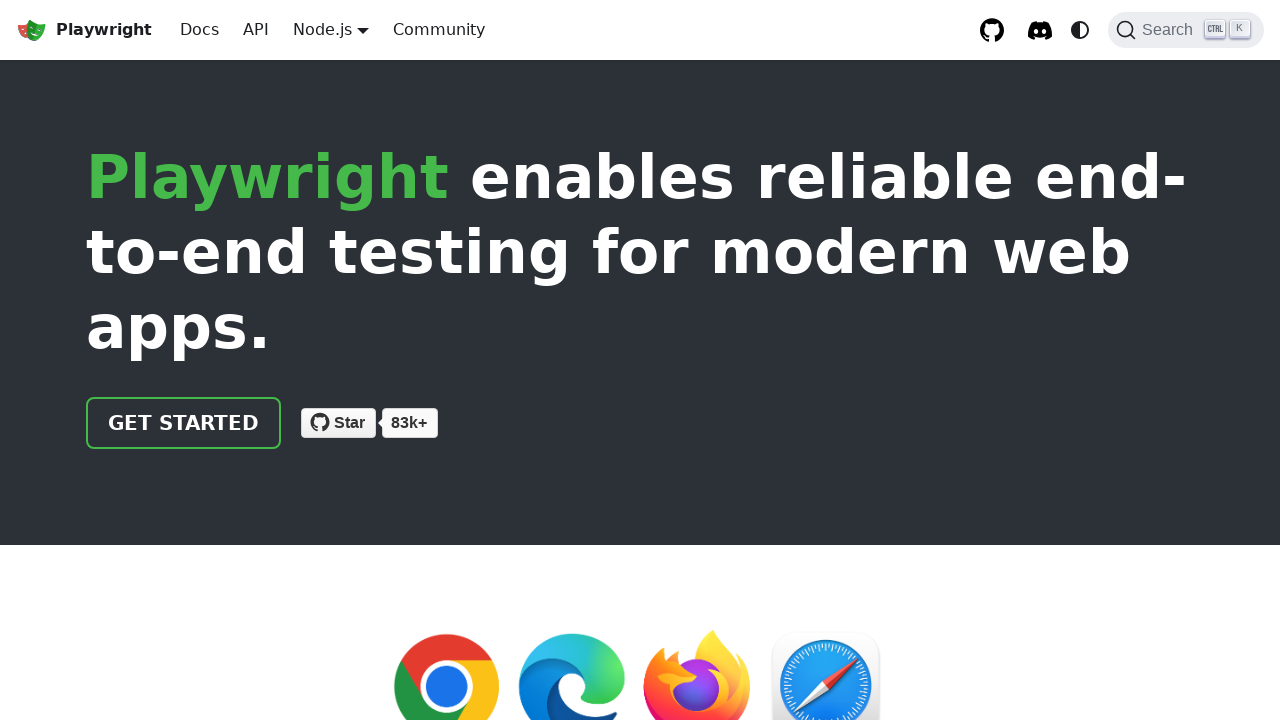

Verified homepage title is correct
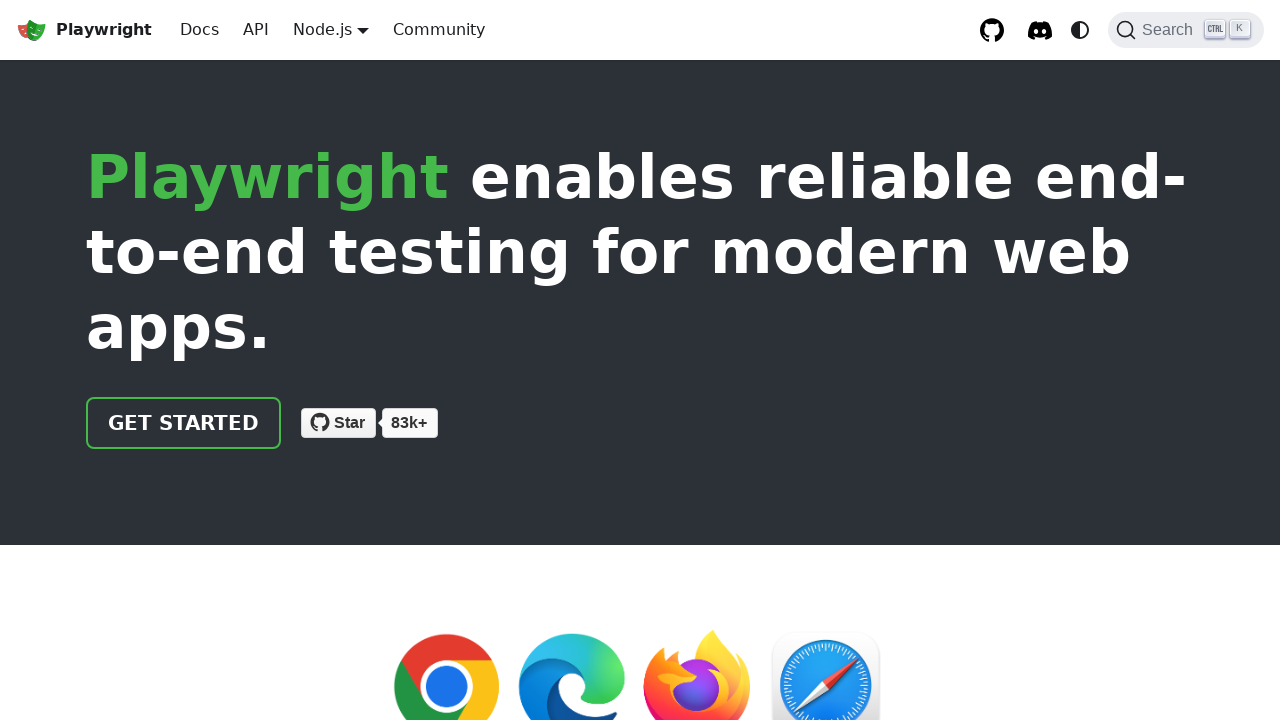

Verified intro page link is visible
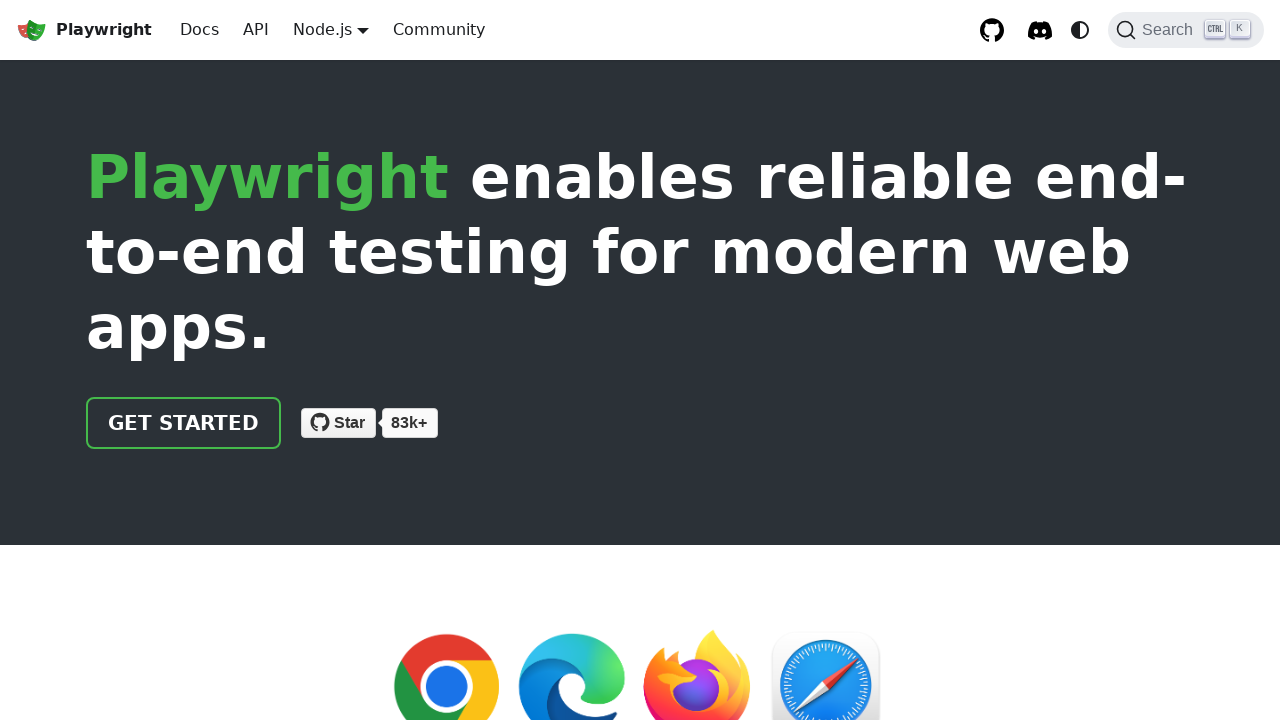

Clicked link to intro page at (200, 30) on a[href*='intro'] >> nth=0
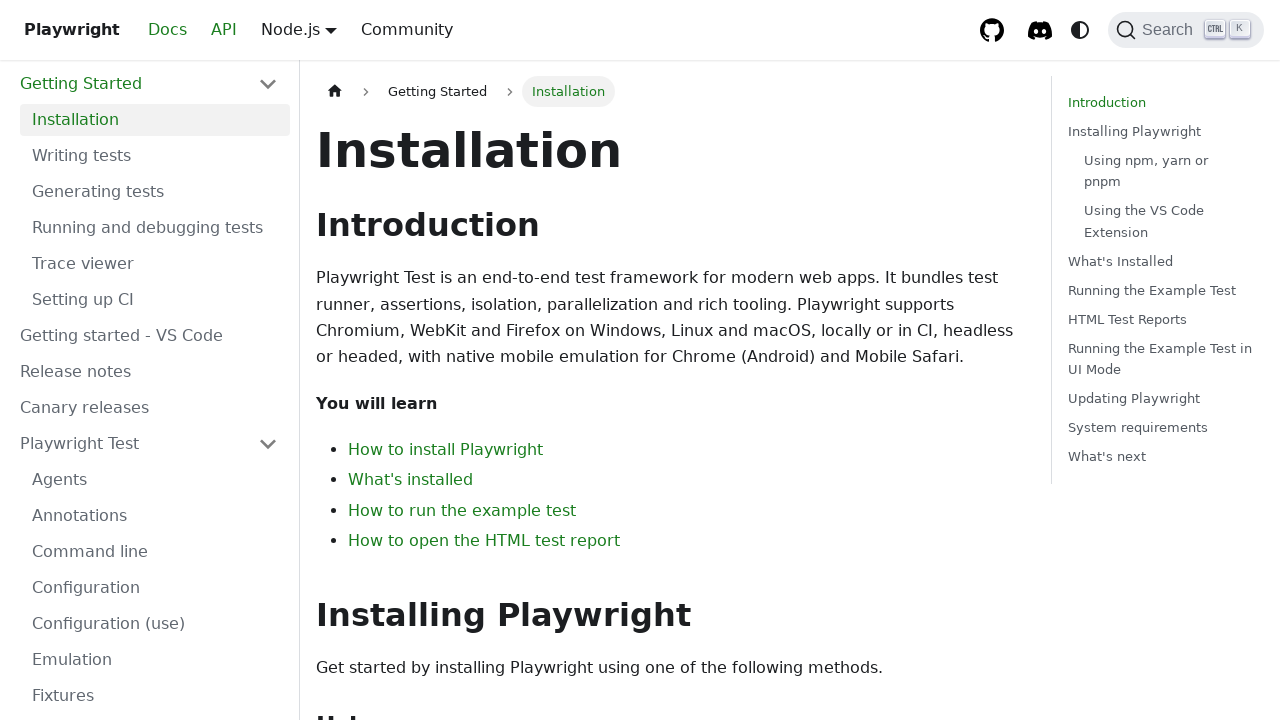

Intro page loaded successfully
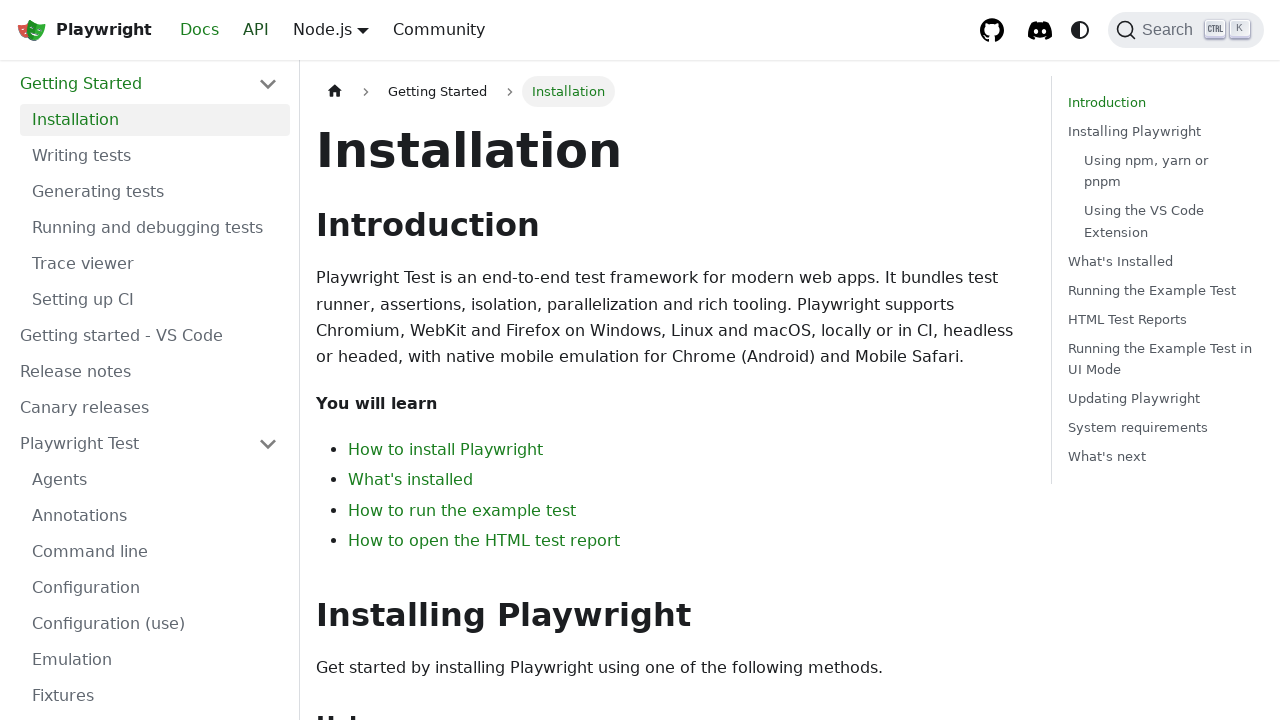

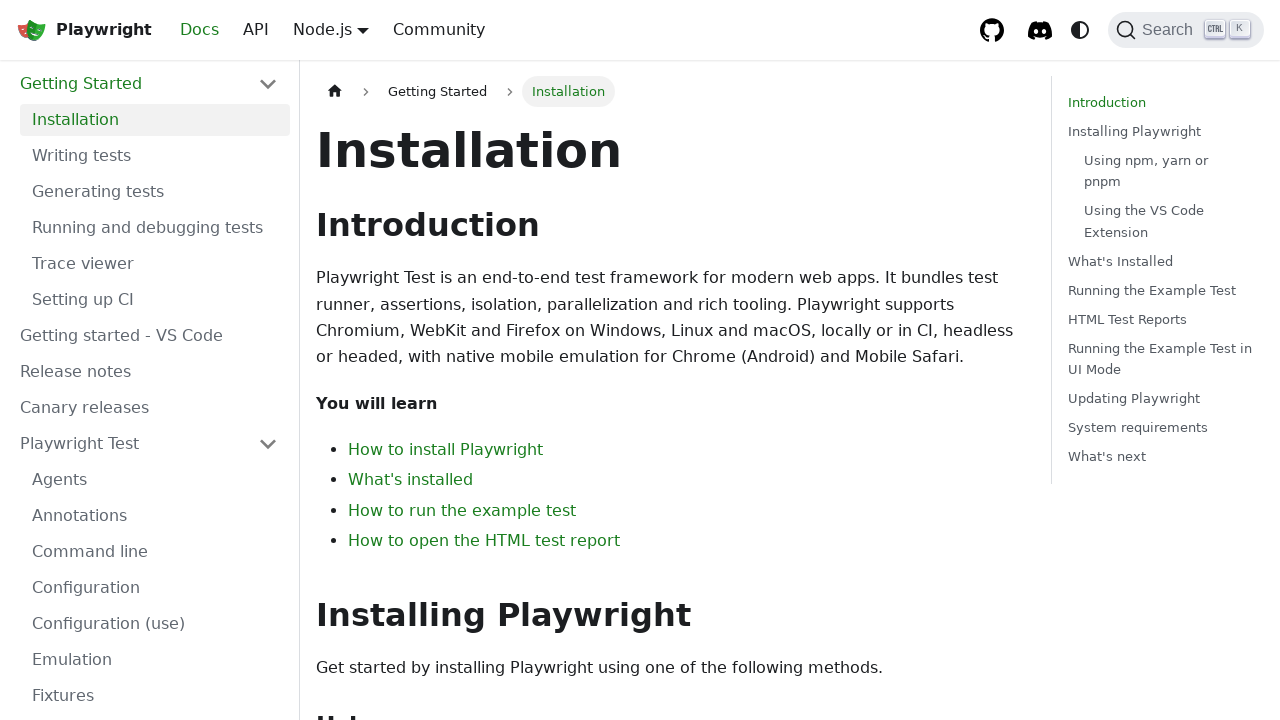